Tests user registration flow by filling out a sign-up form with randomly generated user details including name, email, password, and address information

Starting URL: https://automationexercise.com/

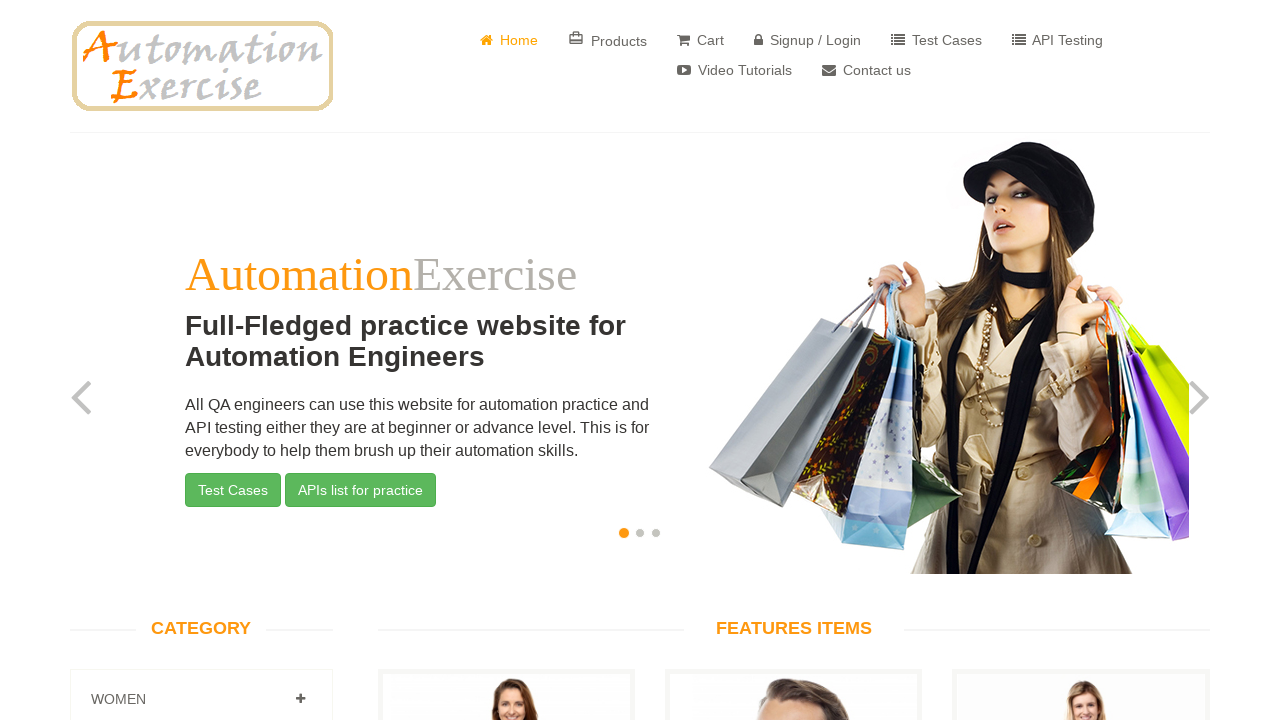

Clicked sign up/login button at (808, 40) on a[href*='/login']
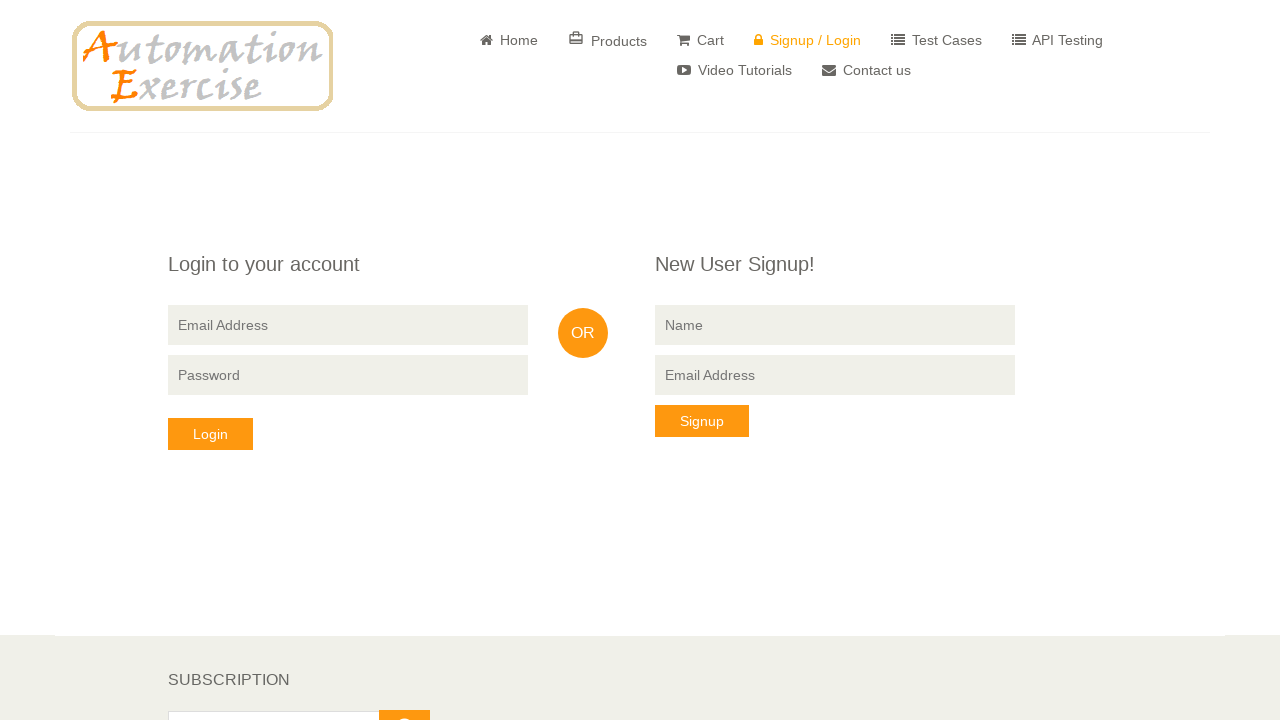

Navigated to login page
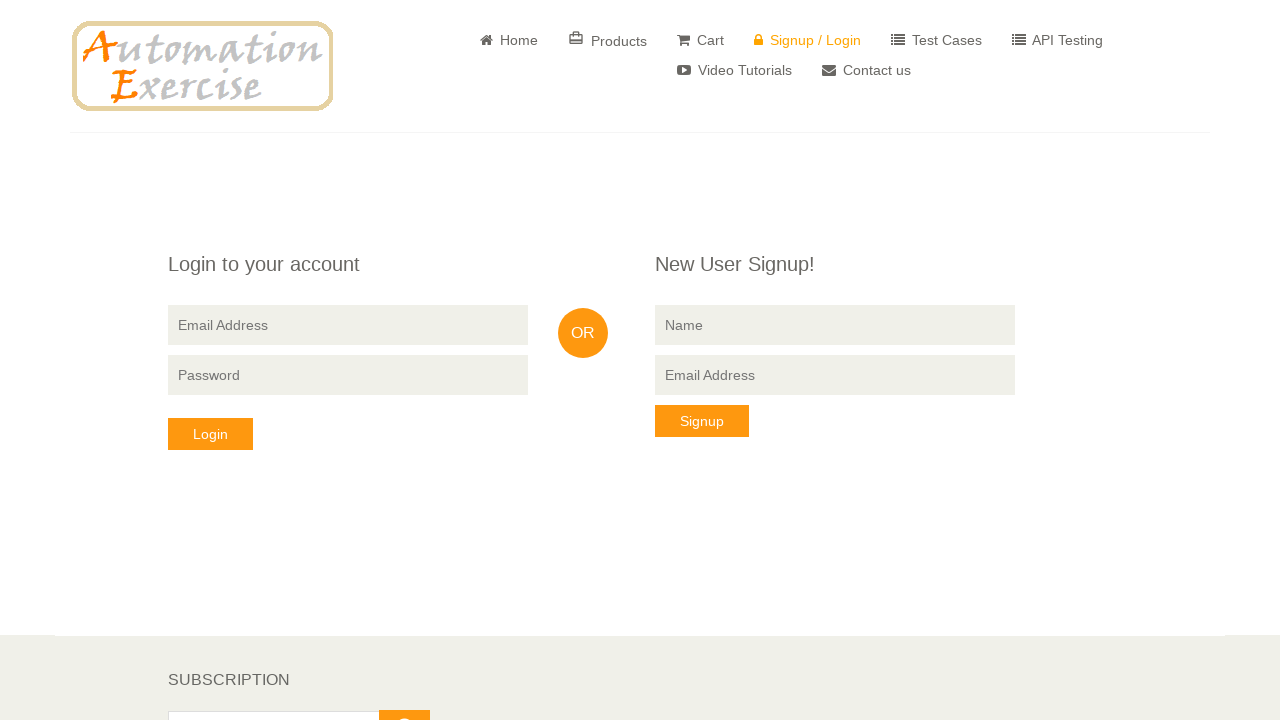

Filled signup name field with 'YUpUdGKGJm' on input[data-qa='signup-name']
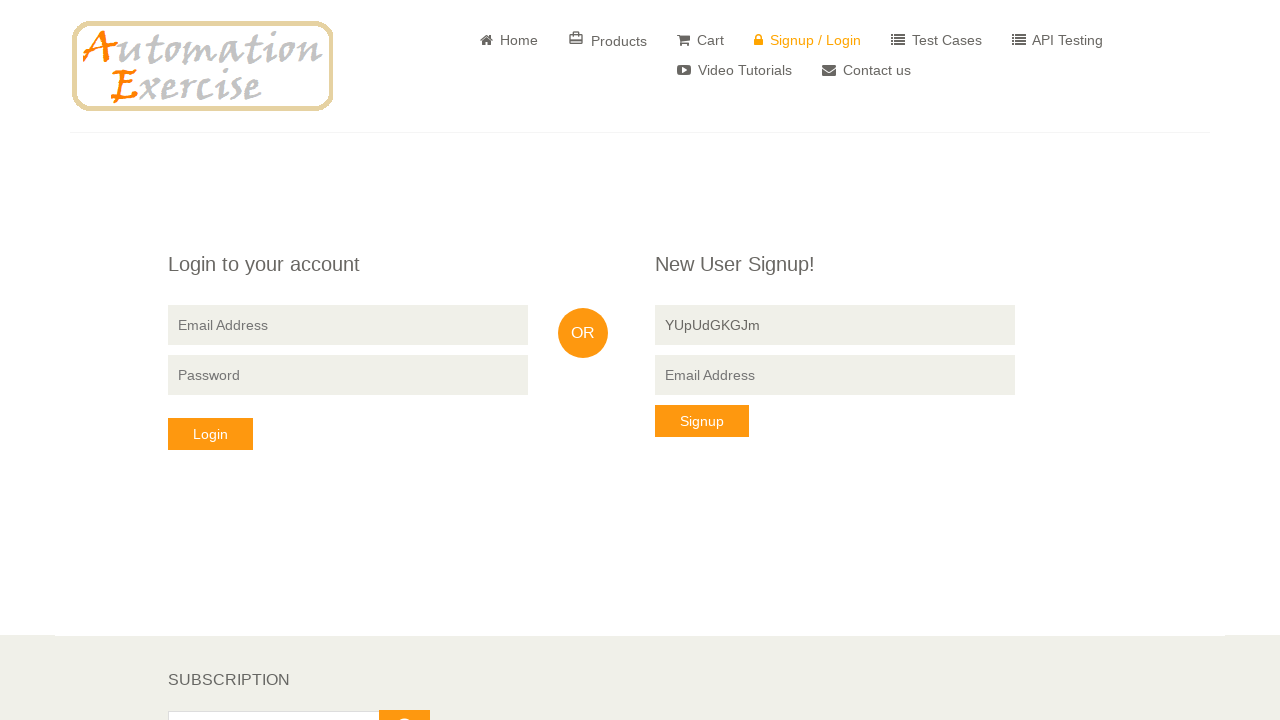

Filled signup email field with 'YUpUdGKGJm@TestEmail.com' on input[data-qa='signup-email']
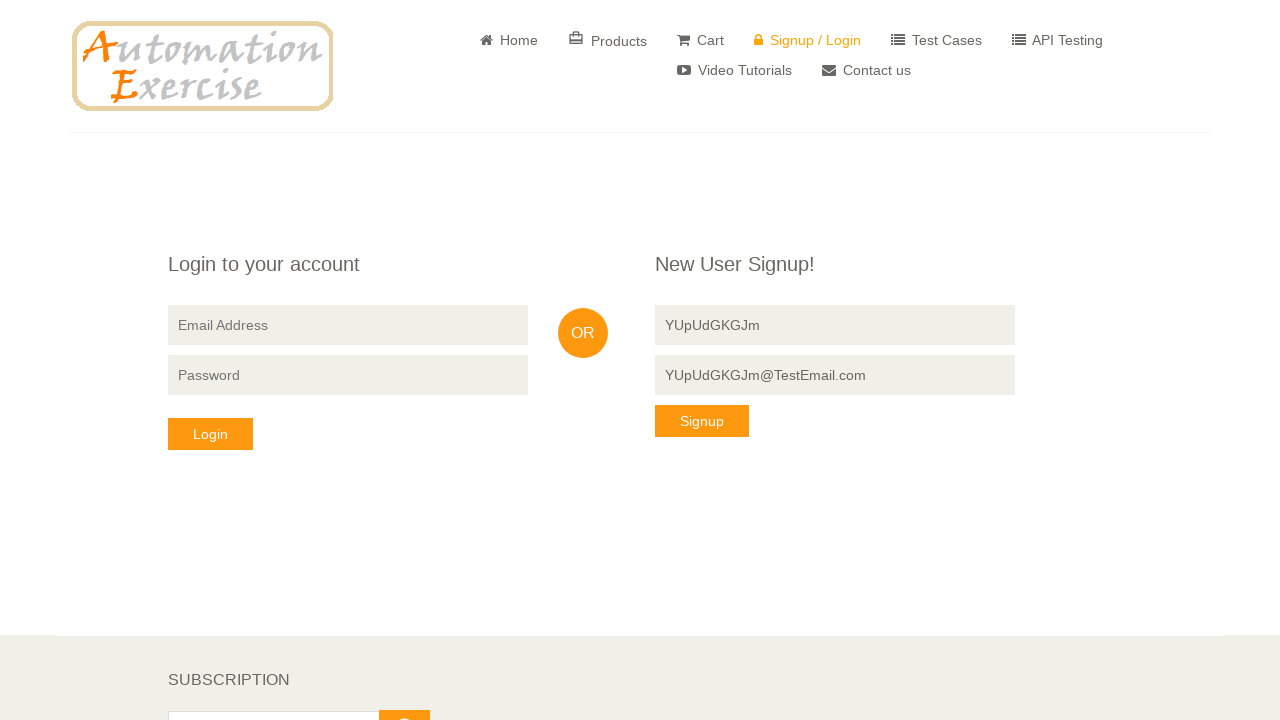

Clicked signup button at (702, 421) on button[data-qa='signup-button']
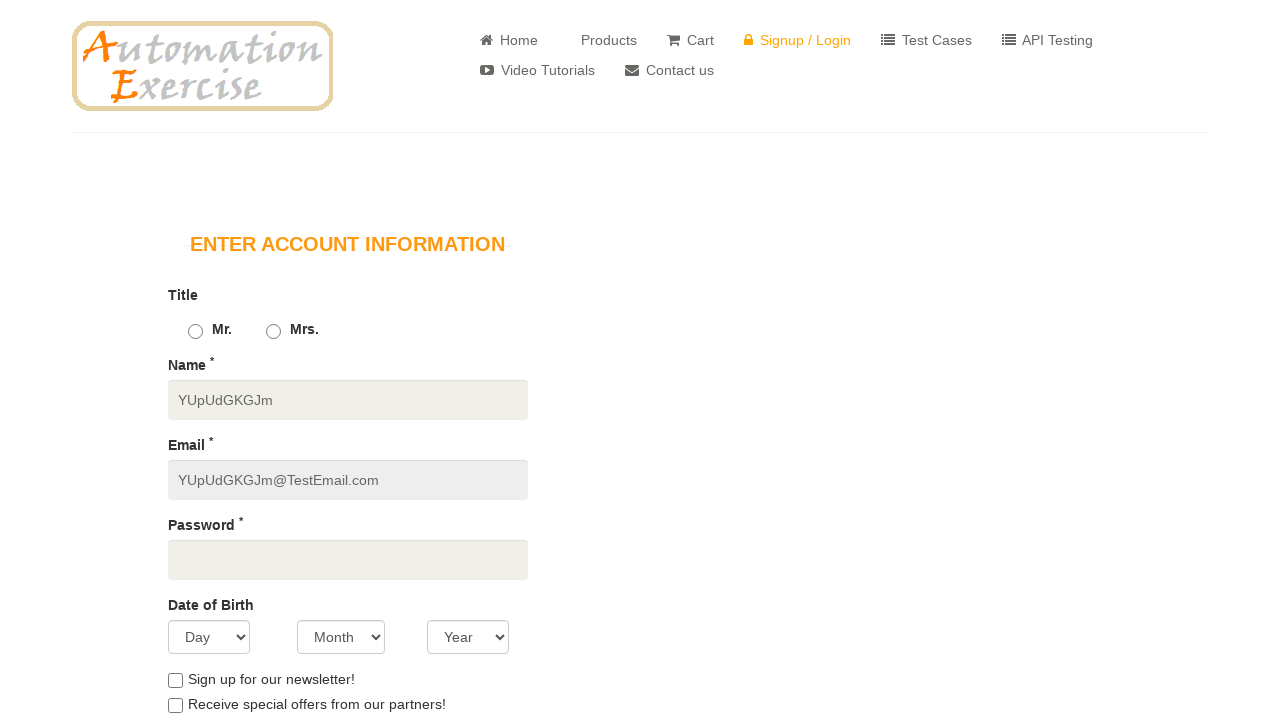

Loaded signup registration page
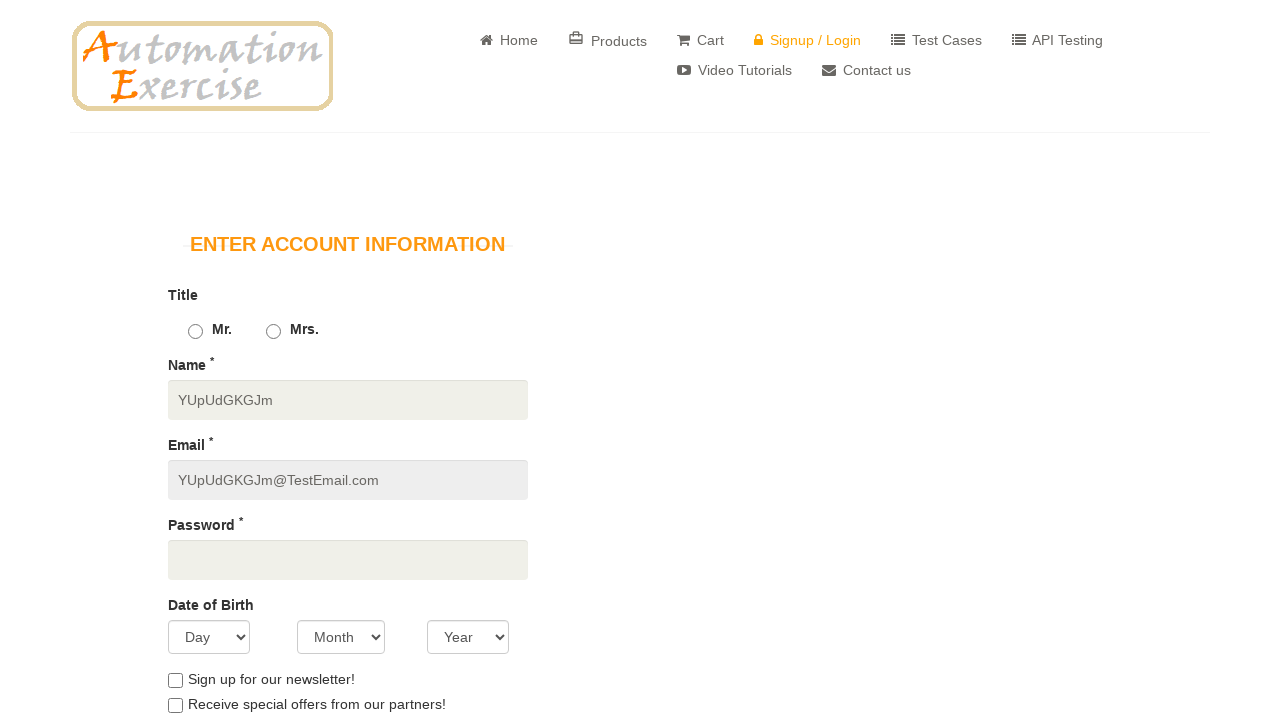

Filled password field with randomly generated password on input[type='password']
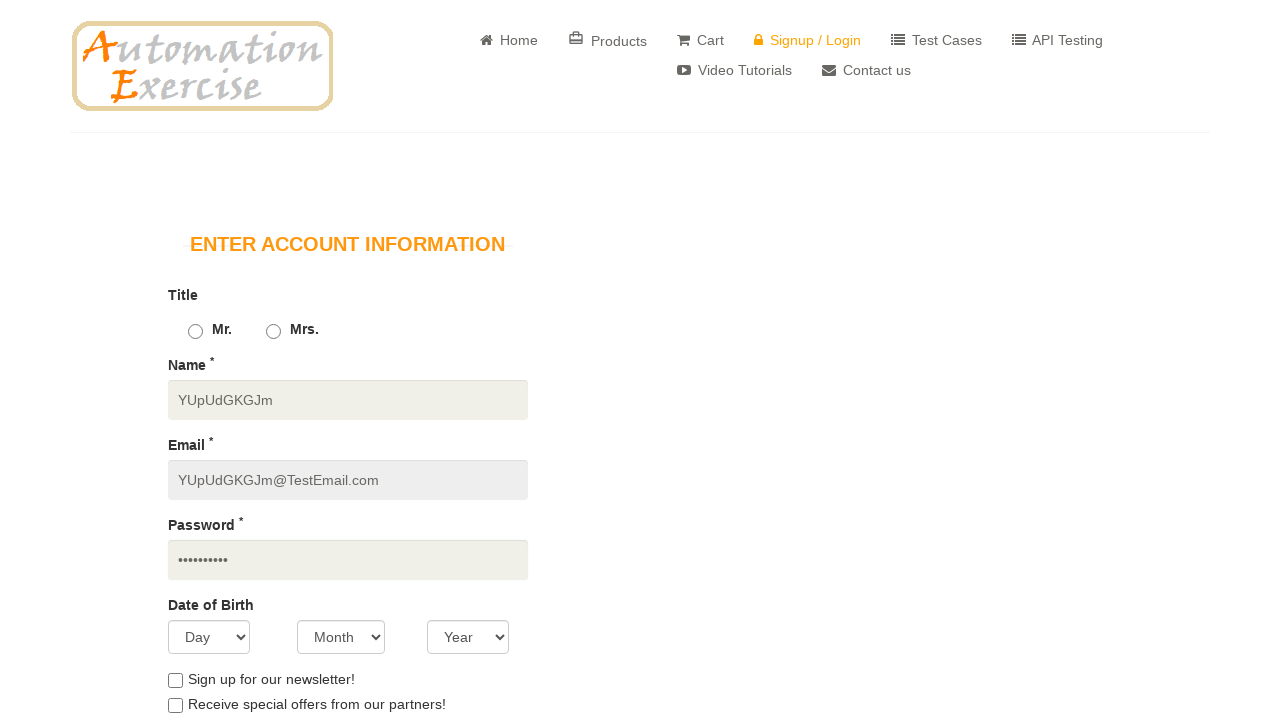

Filled first name field with 'FteQN' on input[data-qa='first_name']
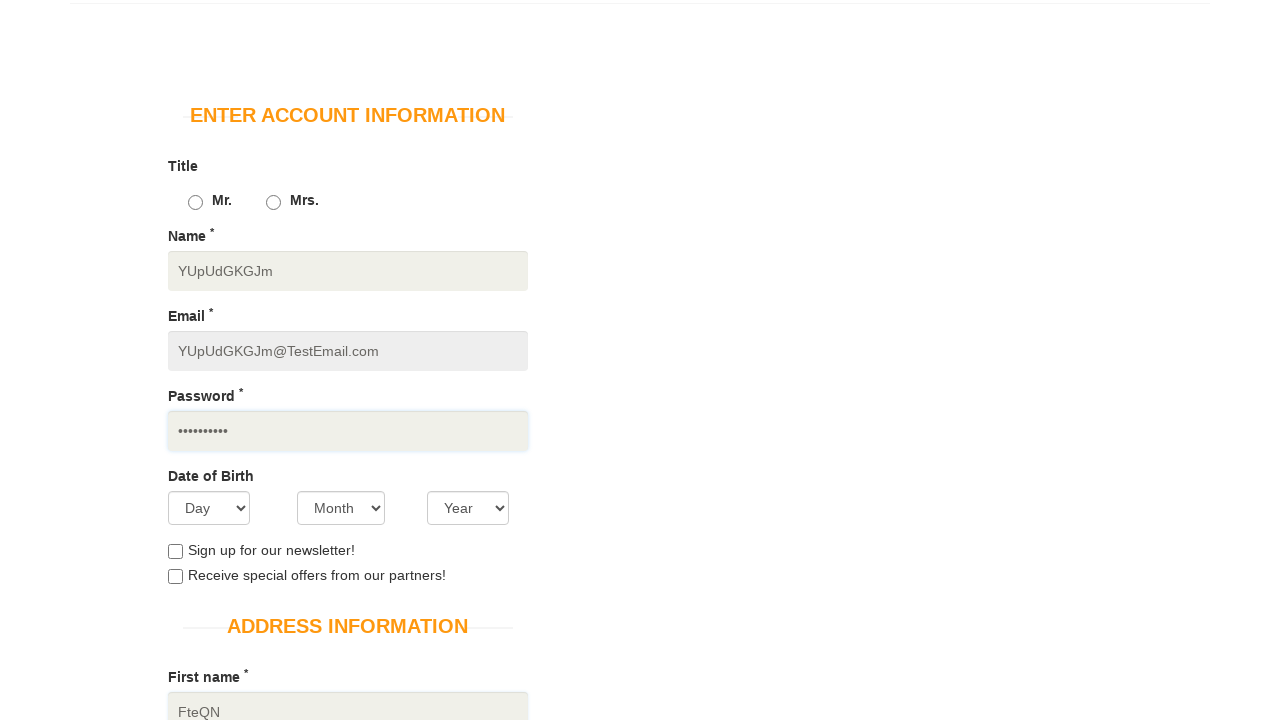

Filled last name field with 'qZSwN' on input[data-qa='last_name']
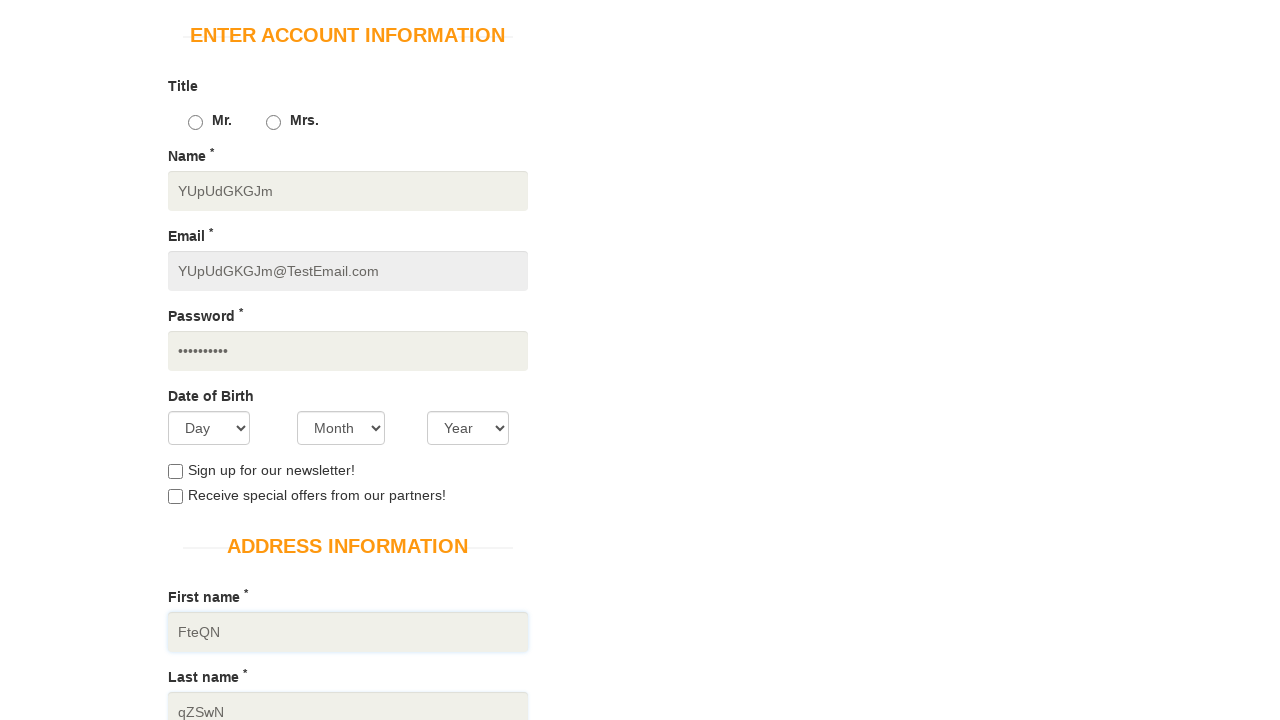

Filled address field with 'QsfImqIwSYtlapBNDqMj' on input[data-qa='address']
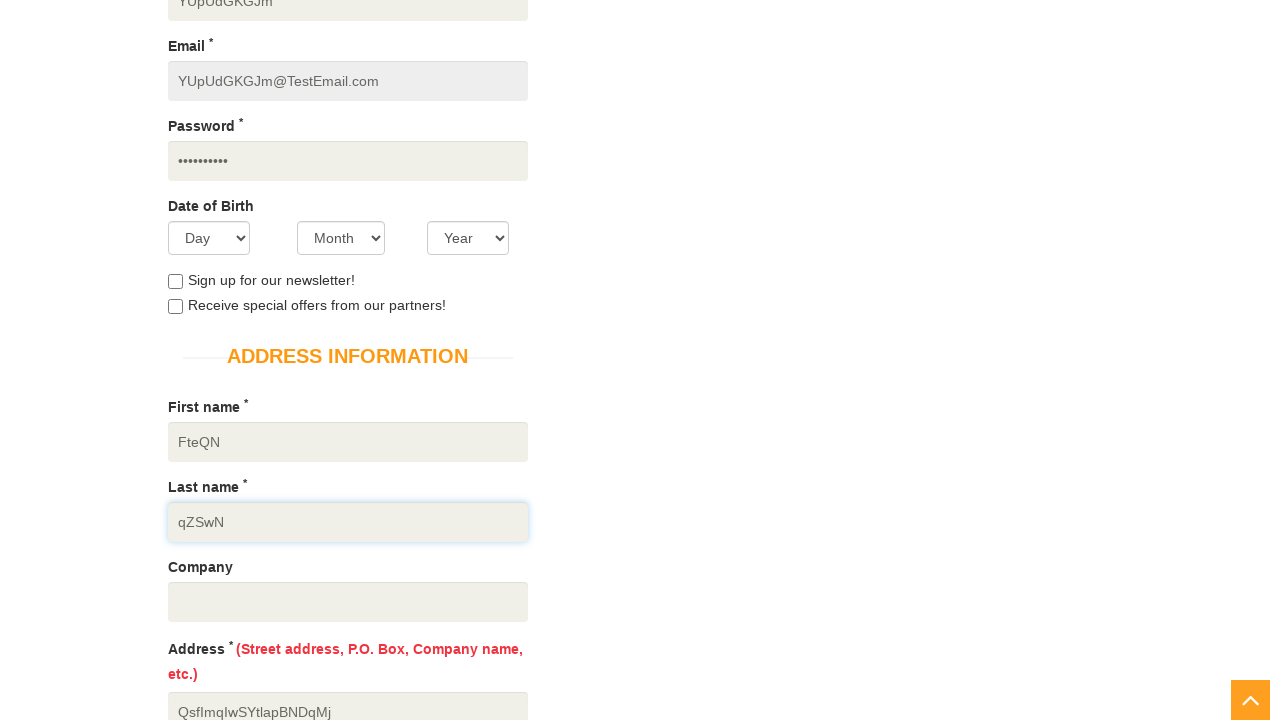

Selected United States as country on select[data-qa='country']
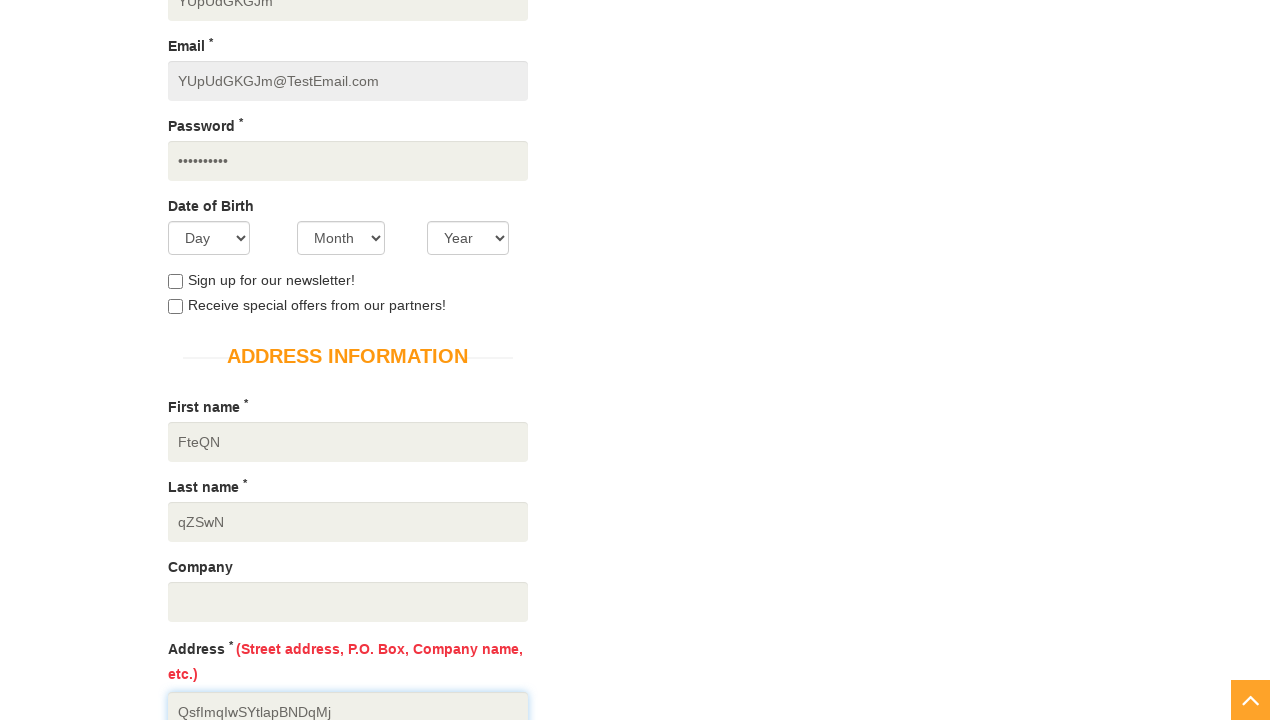

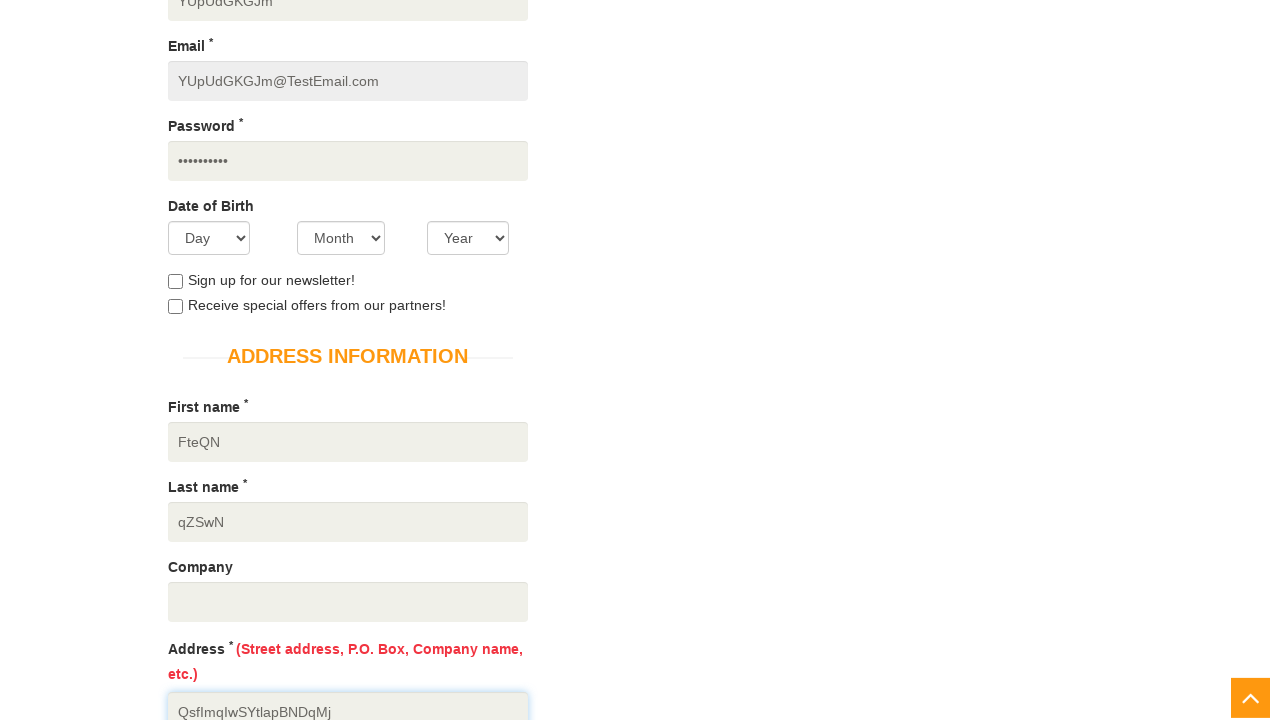